Navigates to Browse Languages menu, clicks on M submenu, and verifies MySQL is the last language

Starting URL: http://www.99-bottles-of-beer.net/

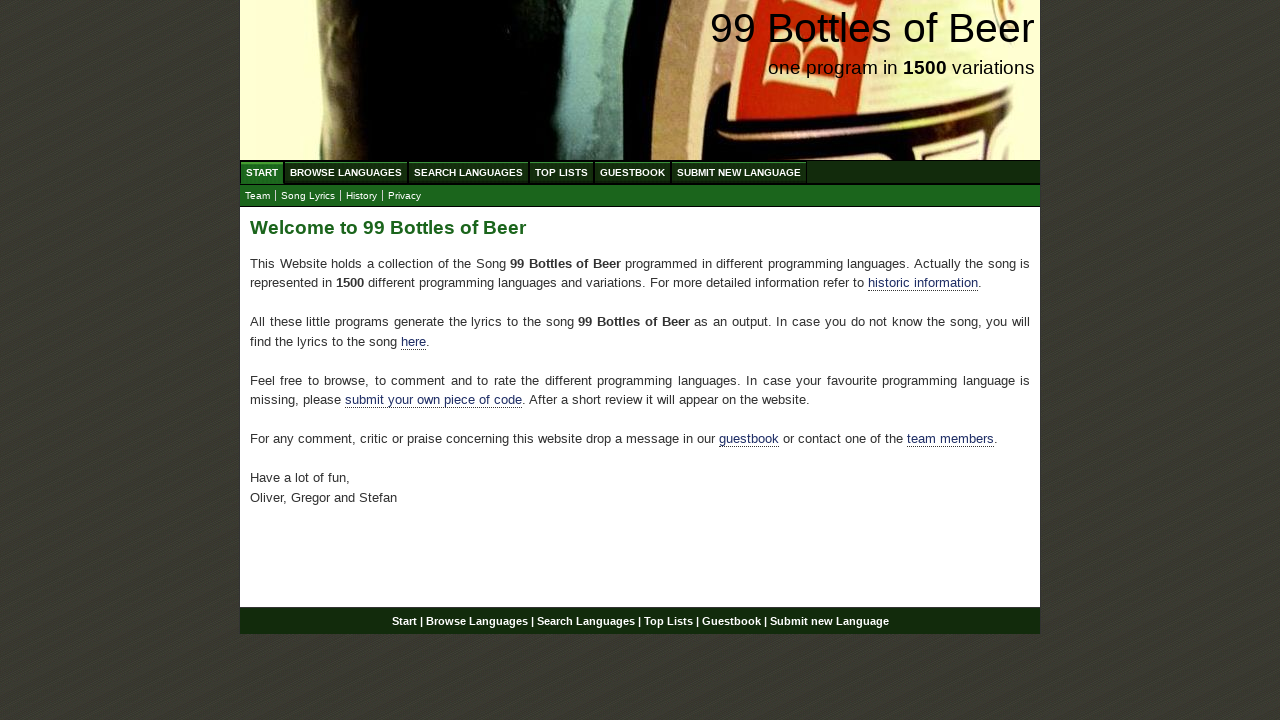

Clicked on Browse Languages menu at (346, 172) on xpath=//div/ul/li/a[@href='/abc.html']
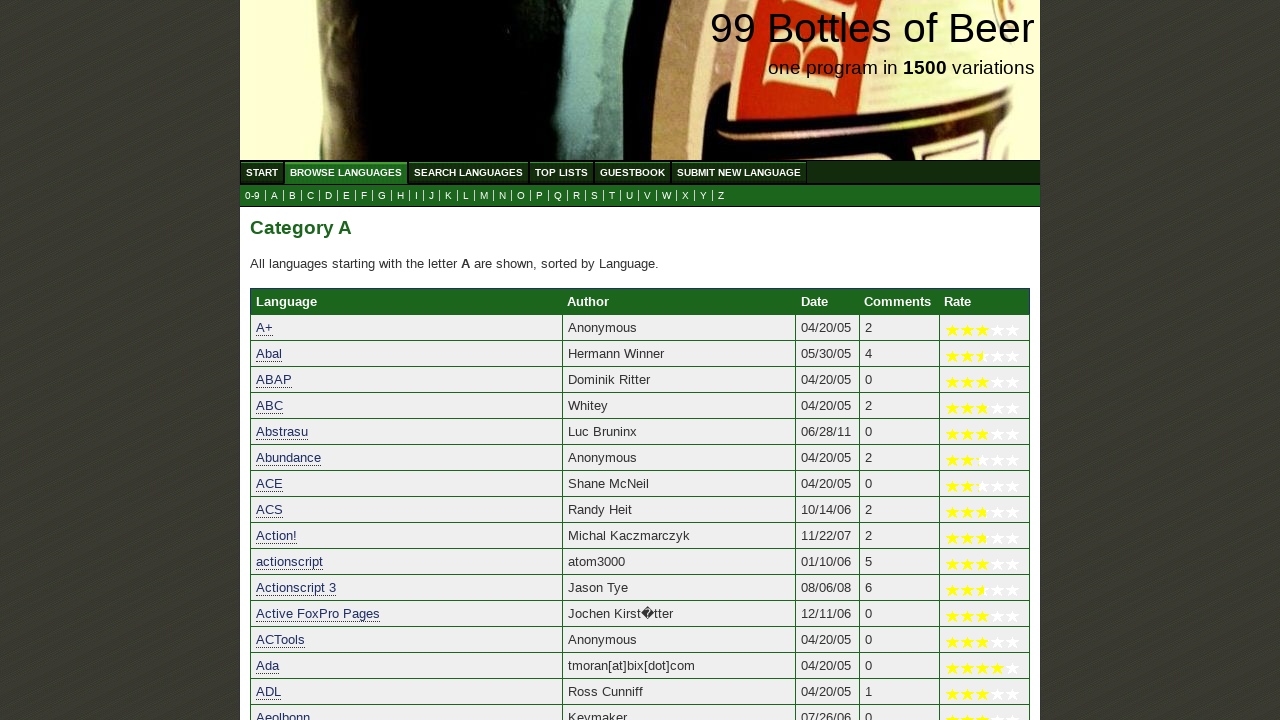

Clicked on M submenu at (484, 196) on xpath=//a[@href='m.html']
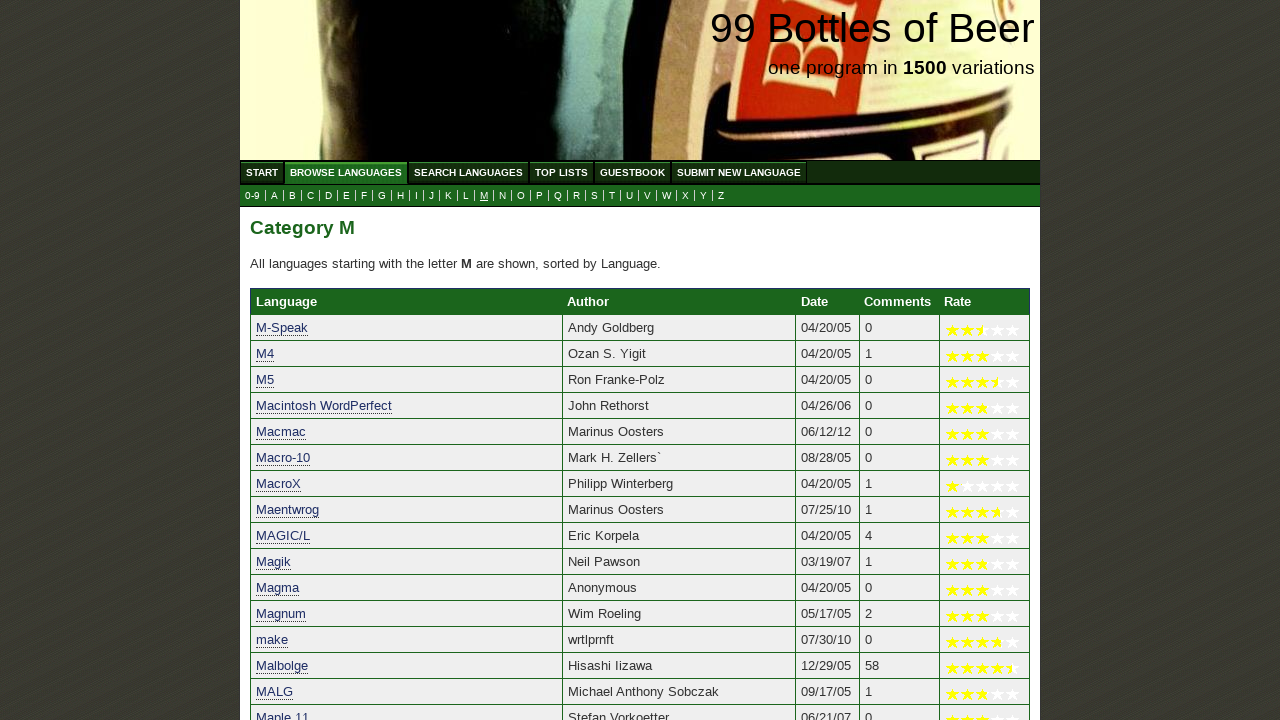

Located MySQL language element
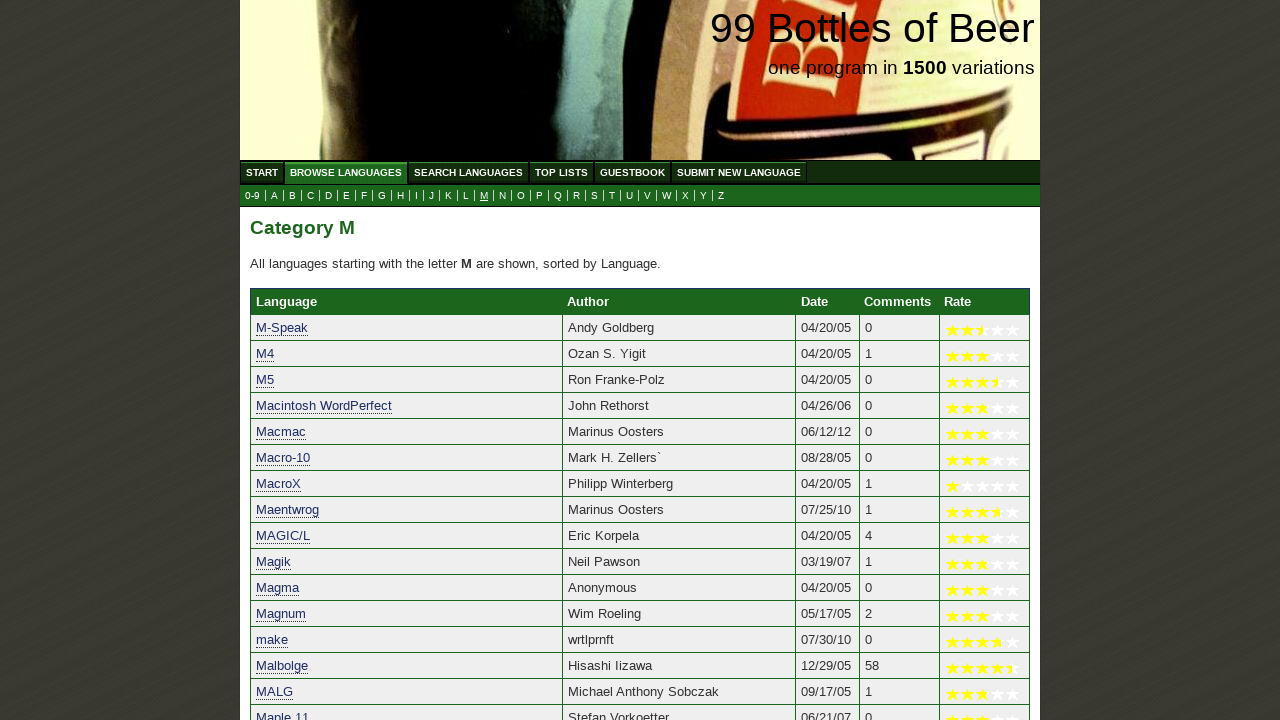

MySQL language element is now visible and ready
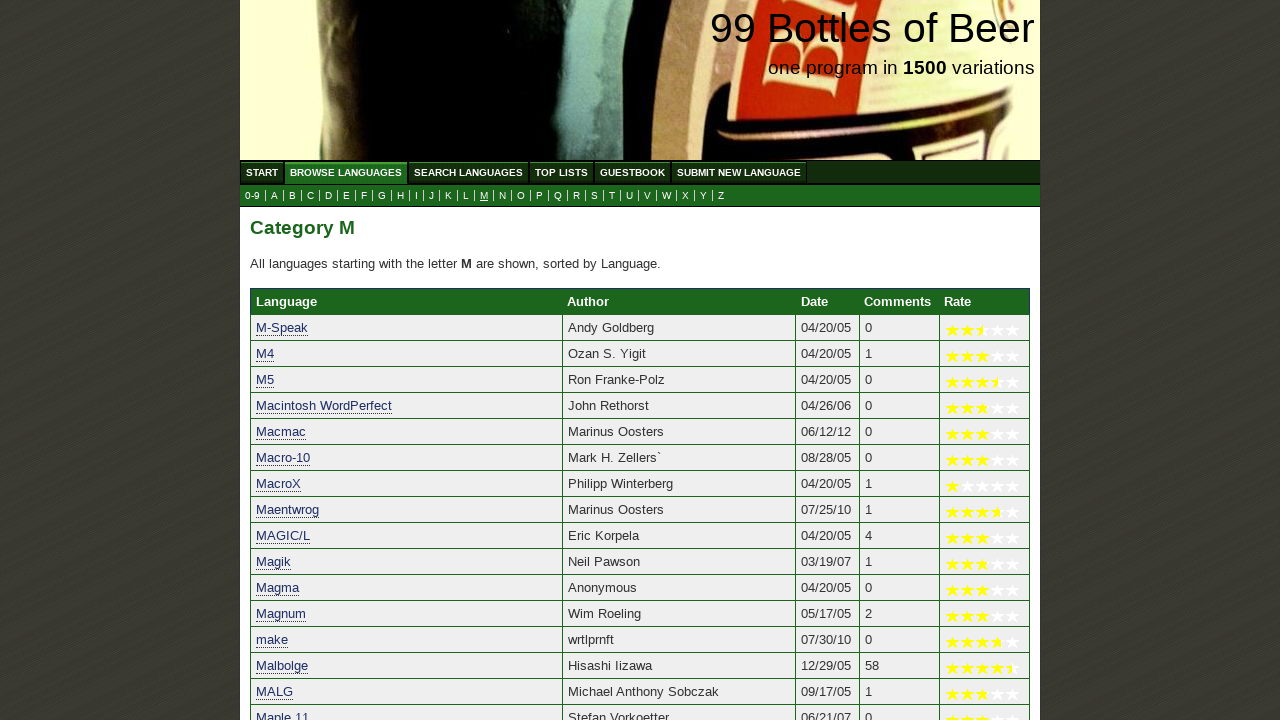

Verified that MySQL is the last language in the M submenu
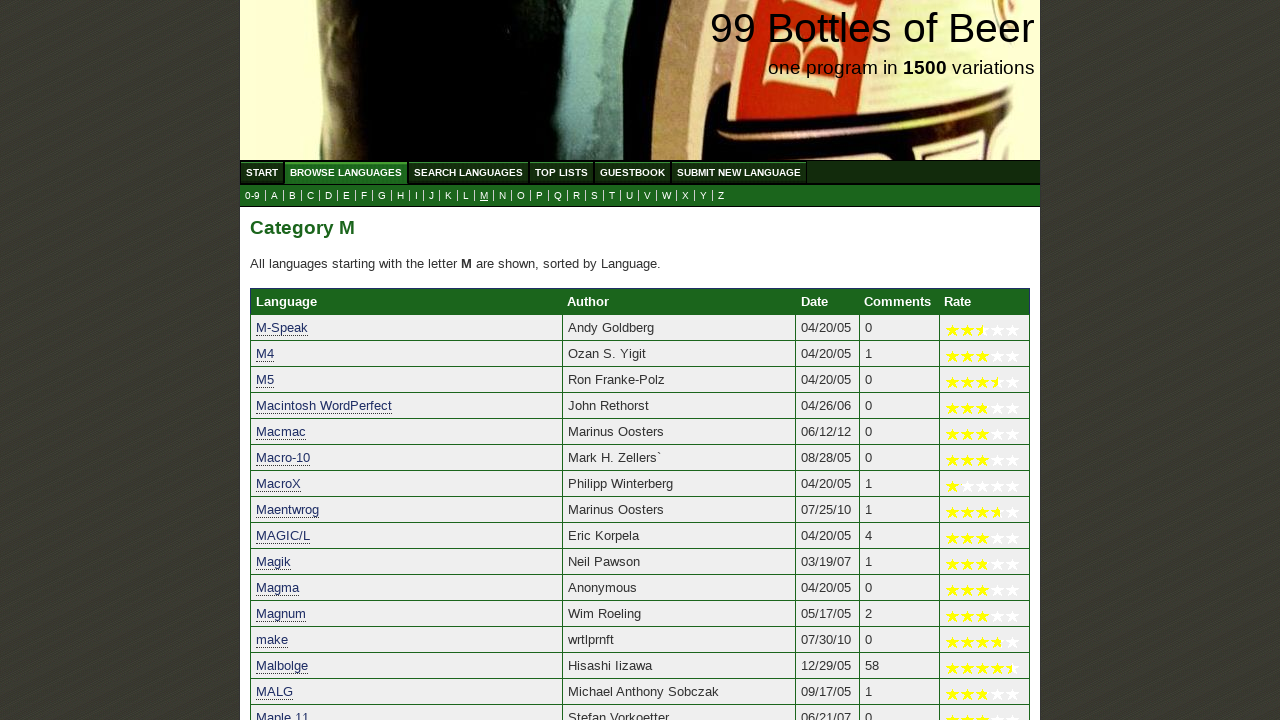

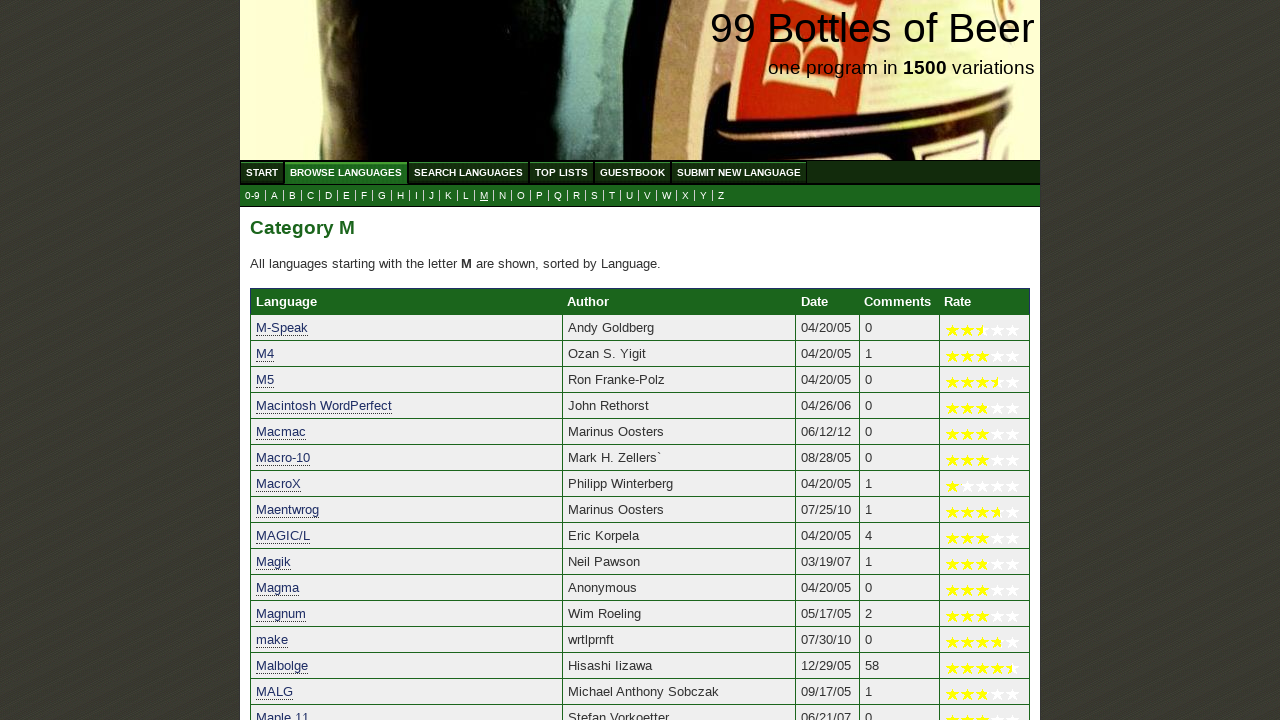